Tests successful sign-up by filling all required fields correctly

Starting URL: https://www.sharelane.com/cgi-bin/register.py?page=1&zip_code=12345

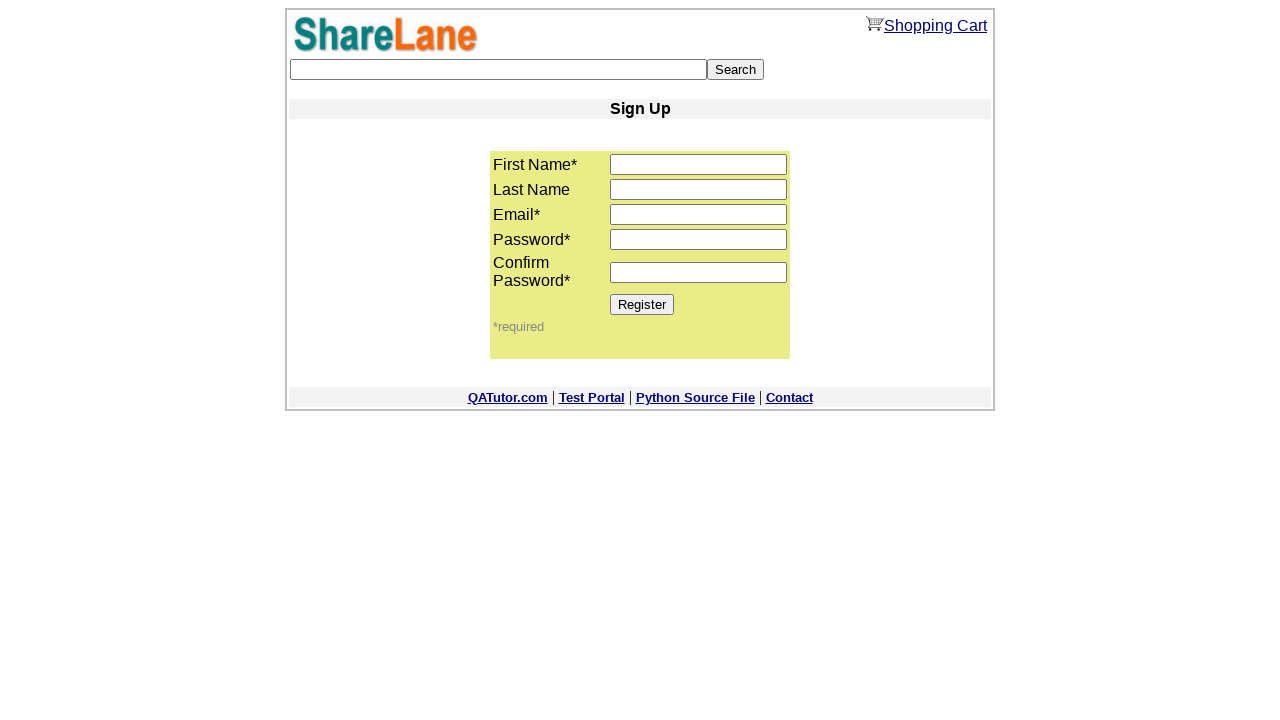

Filled first name field with 'Ivan' on input[name='first_name']
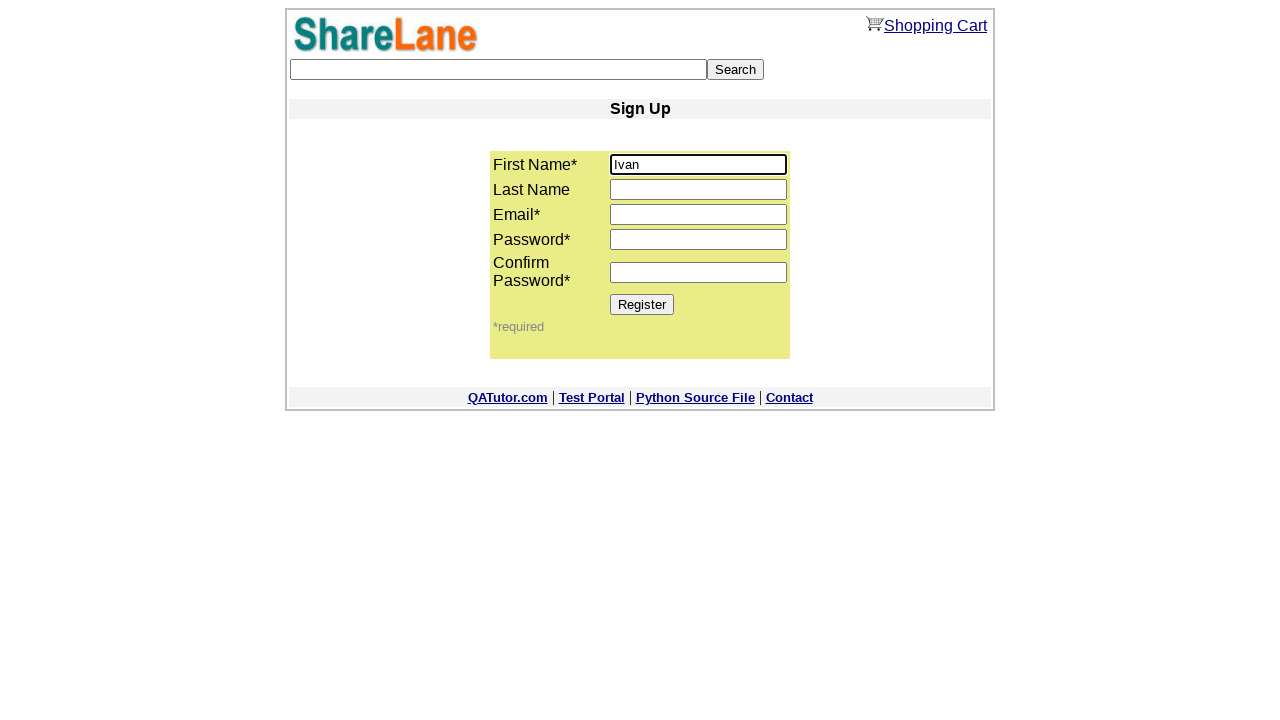

Filled last name field with 'Ivanov' on input[name='last_name']
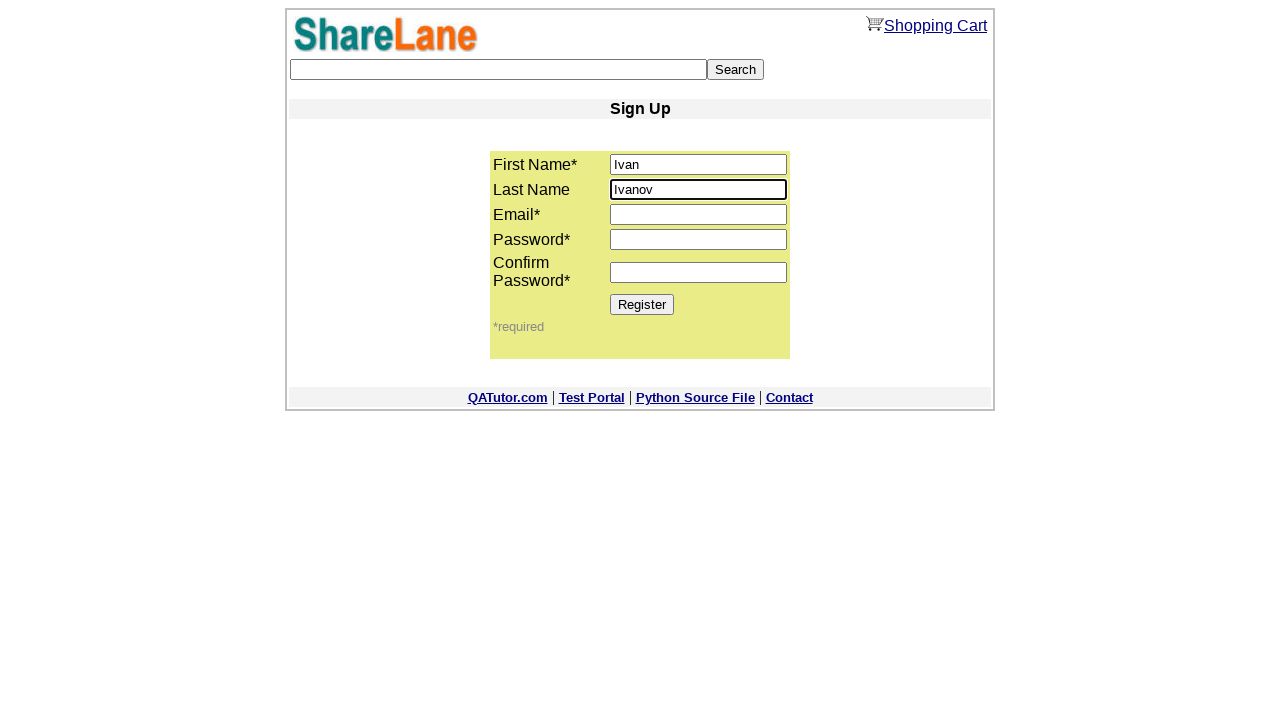

Filled email field with 'test1@gmail.com' on input[name='email']
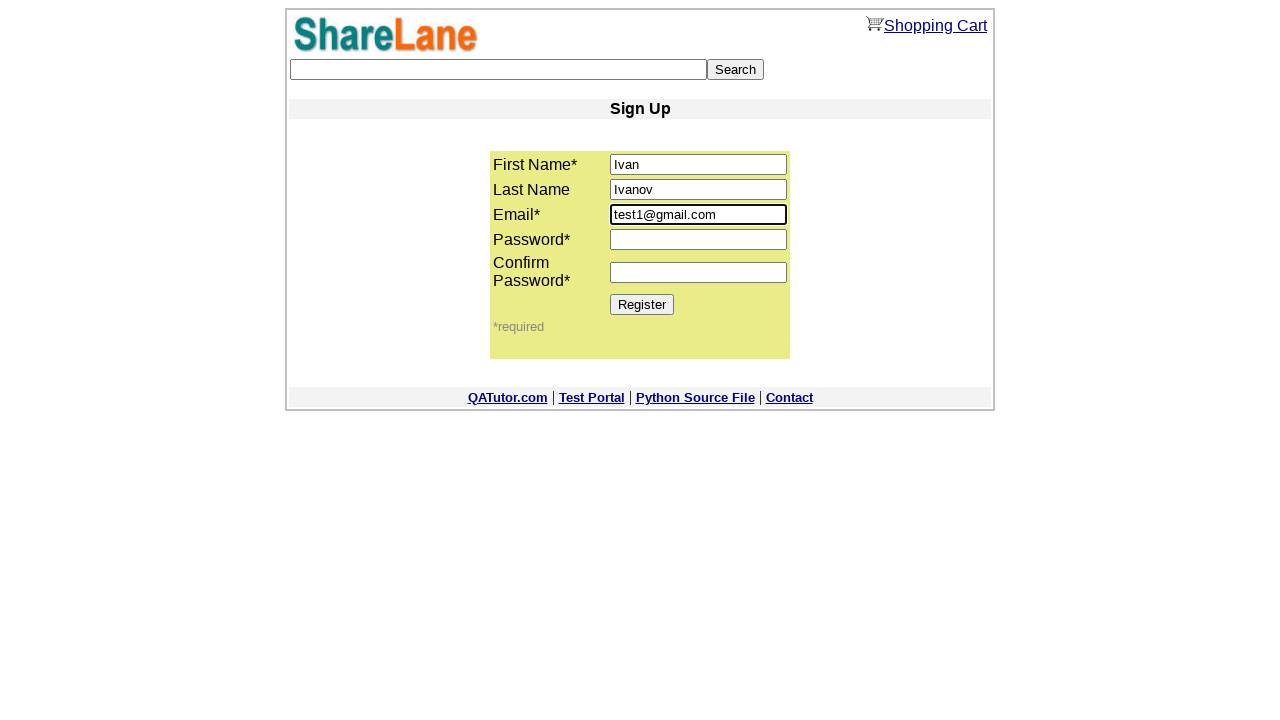

Filled password field with 'ivan' on input[name='password1']
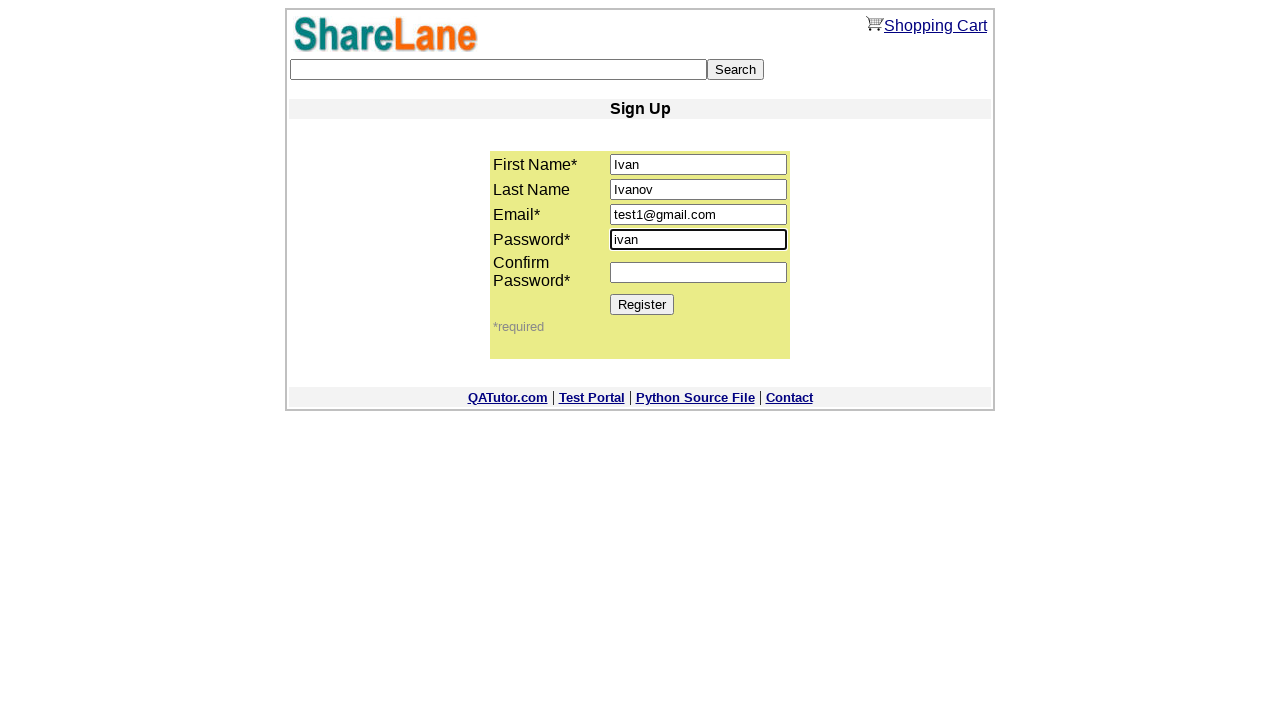

Filled confirm password field with 'ivan' on input[name='password2']
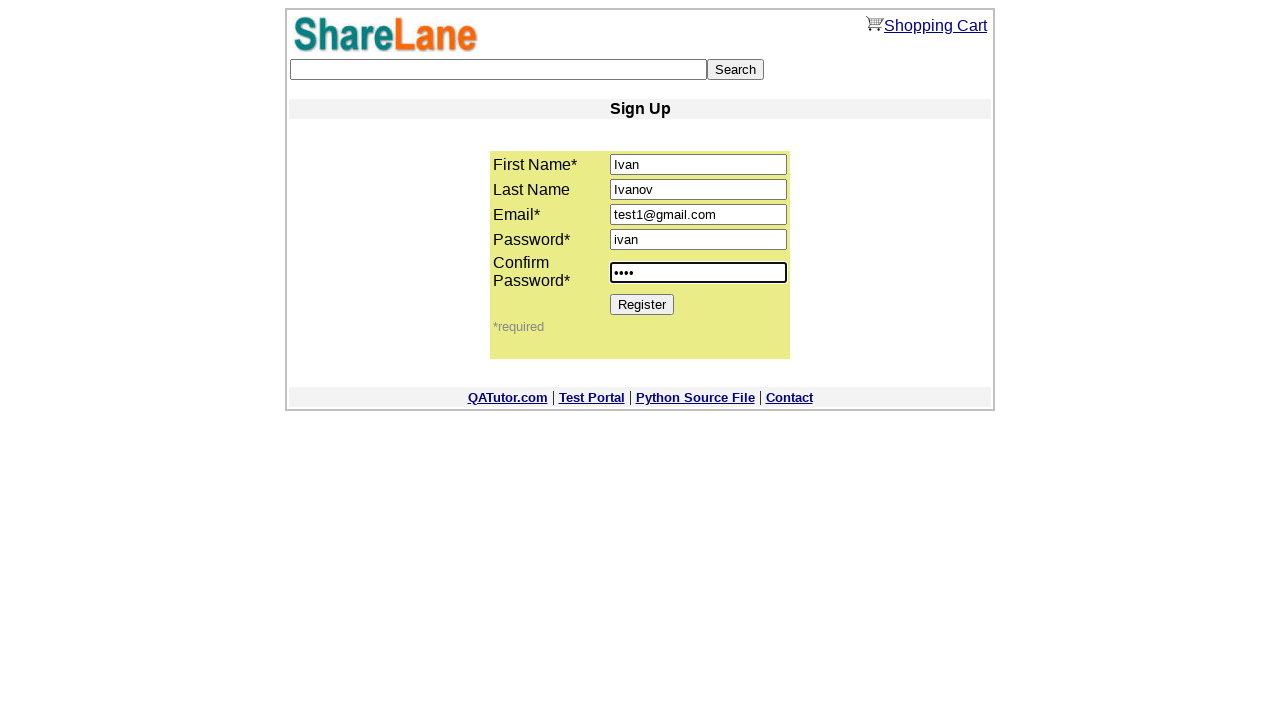

Clicked Register button to submit sign-up form at (642, 304) on input[value='Register']
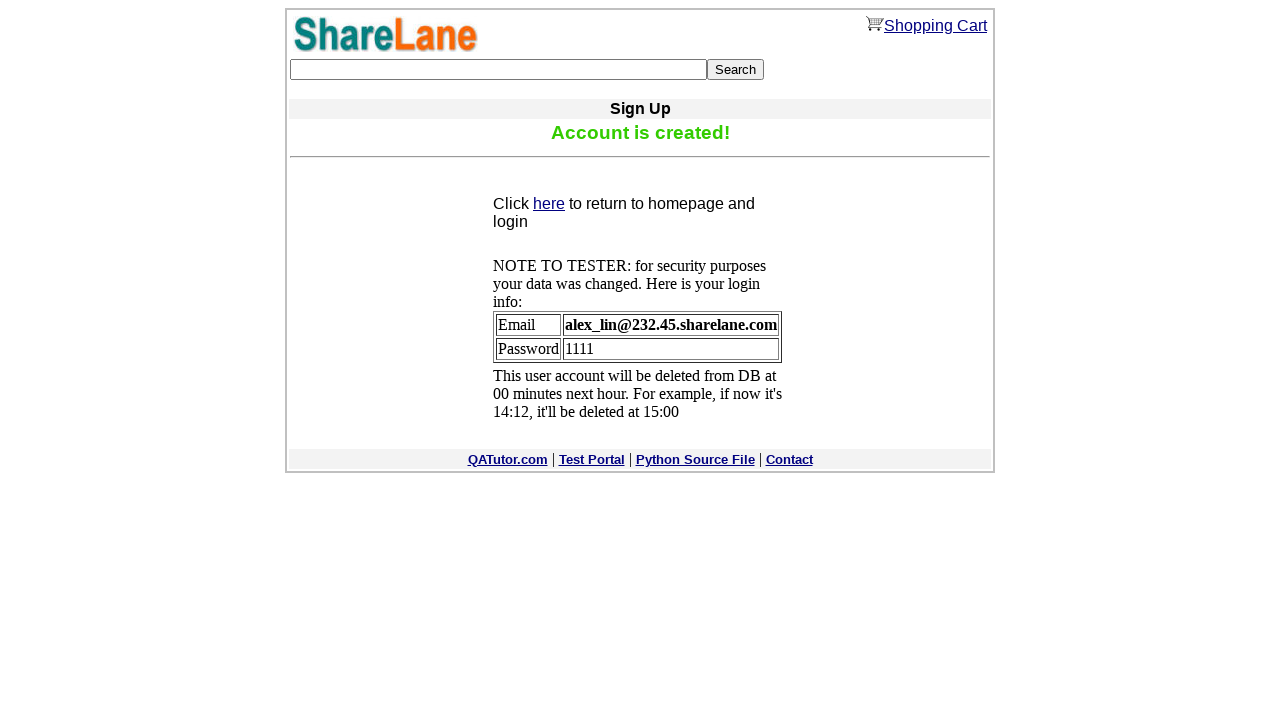

Confirmation message appeared on sign-up success
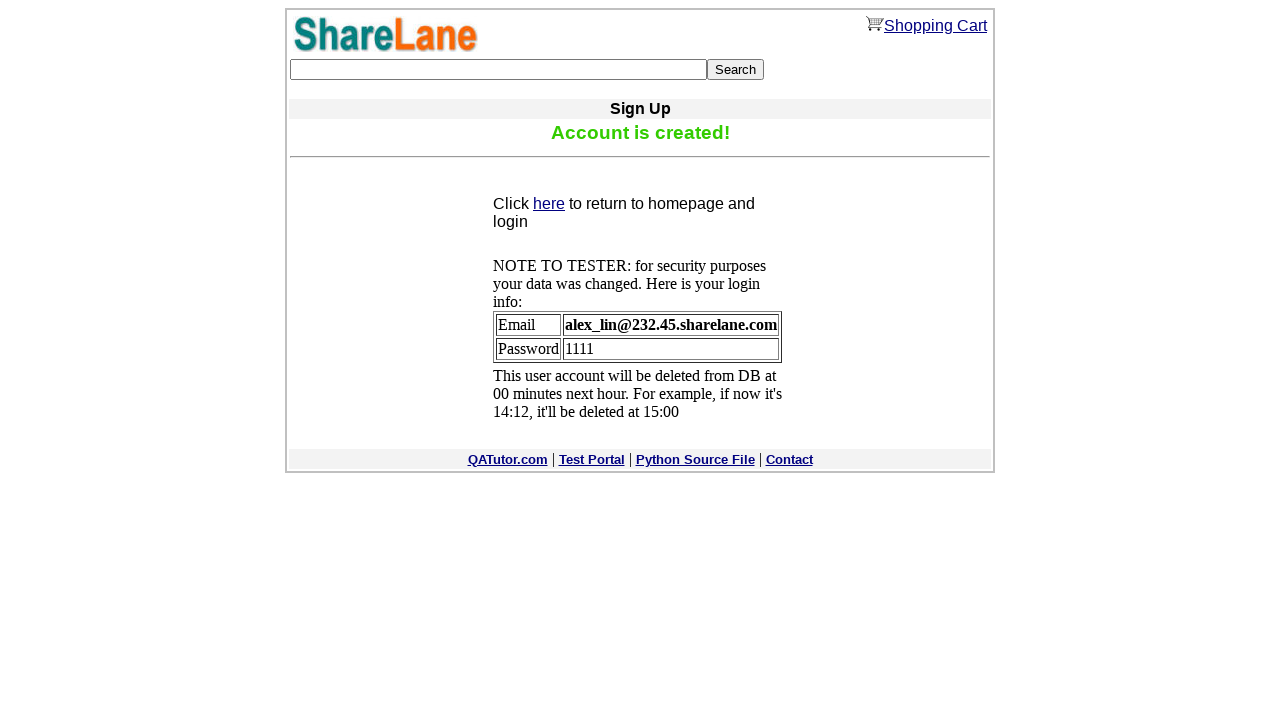

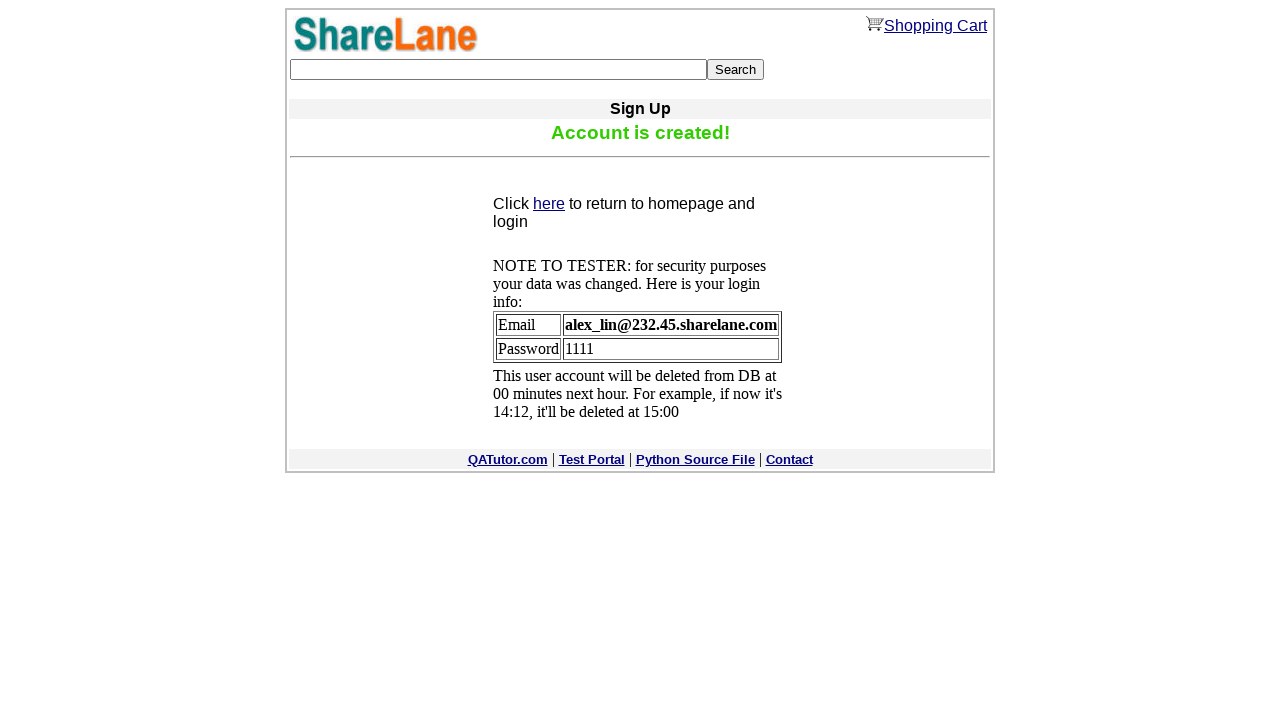